Tests login form validation with empty username field to verify required field error message

Starting URL: https://www.saucedemo.com/

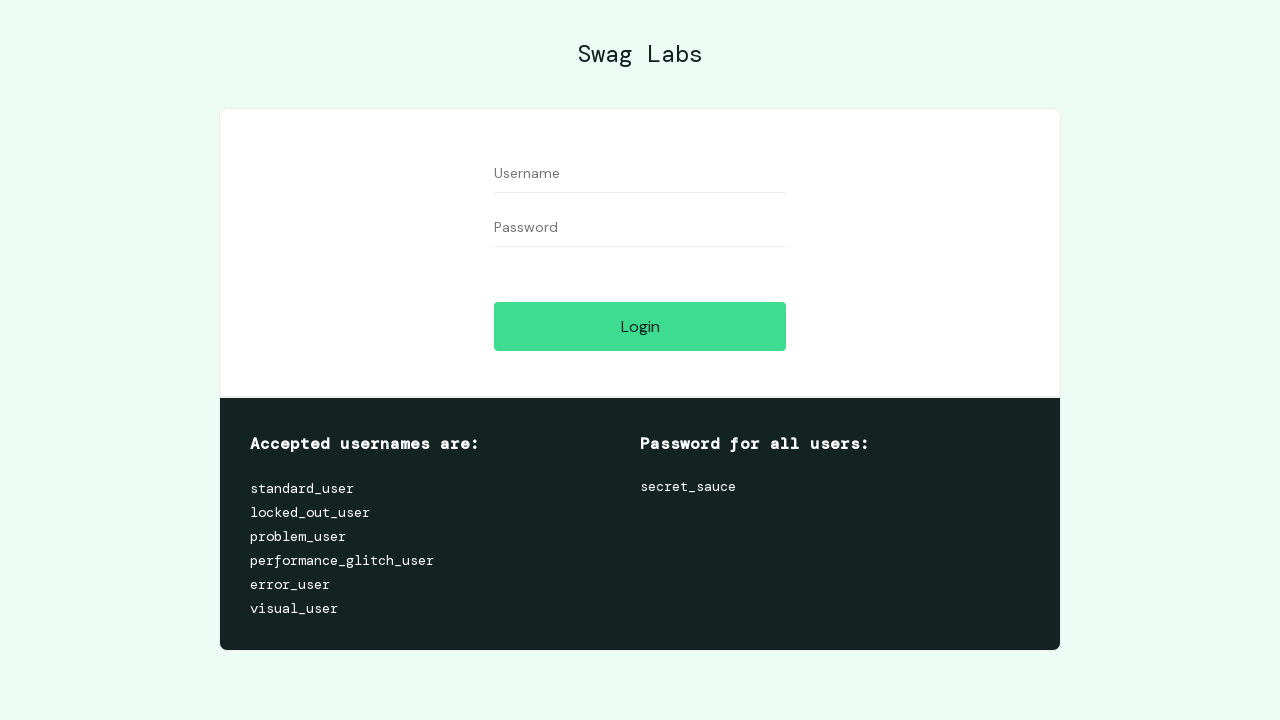

Filled password field with 'admin123', leaving username empty on //input[contains(@id,'password')]
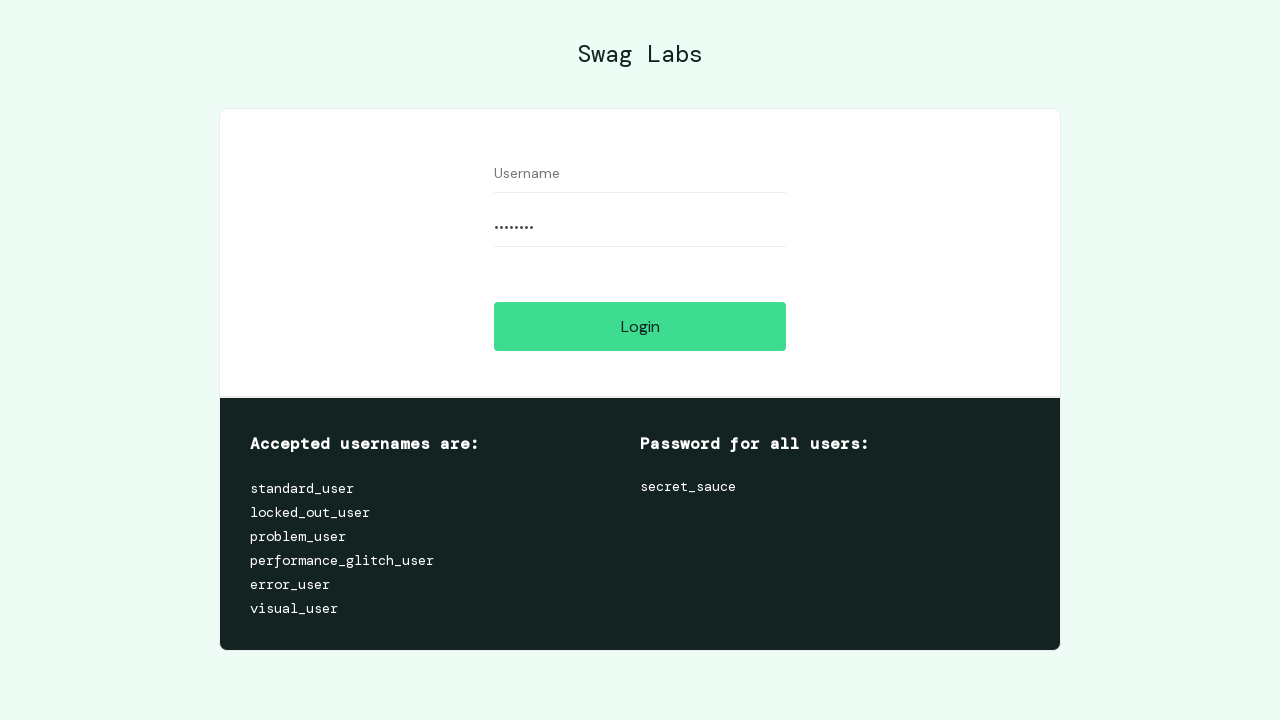

Clicked login button at (640, 326) on xpath=//input[contains(@id,'login-button')]
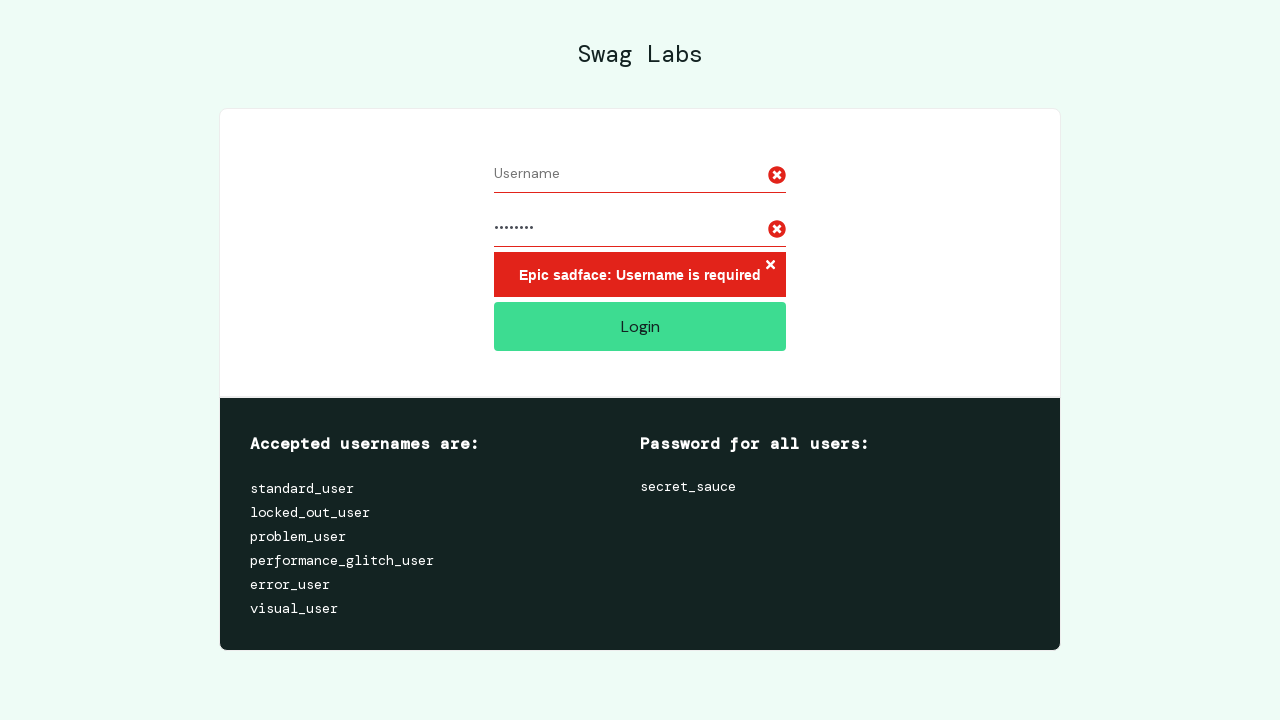

Located error message element
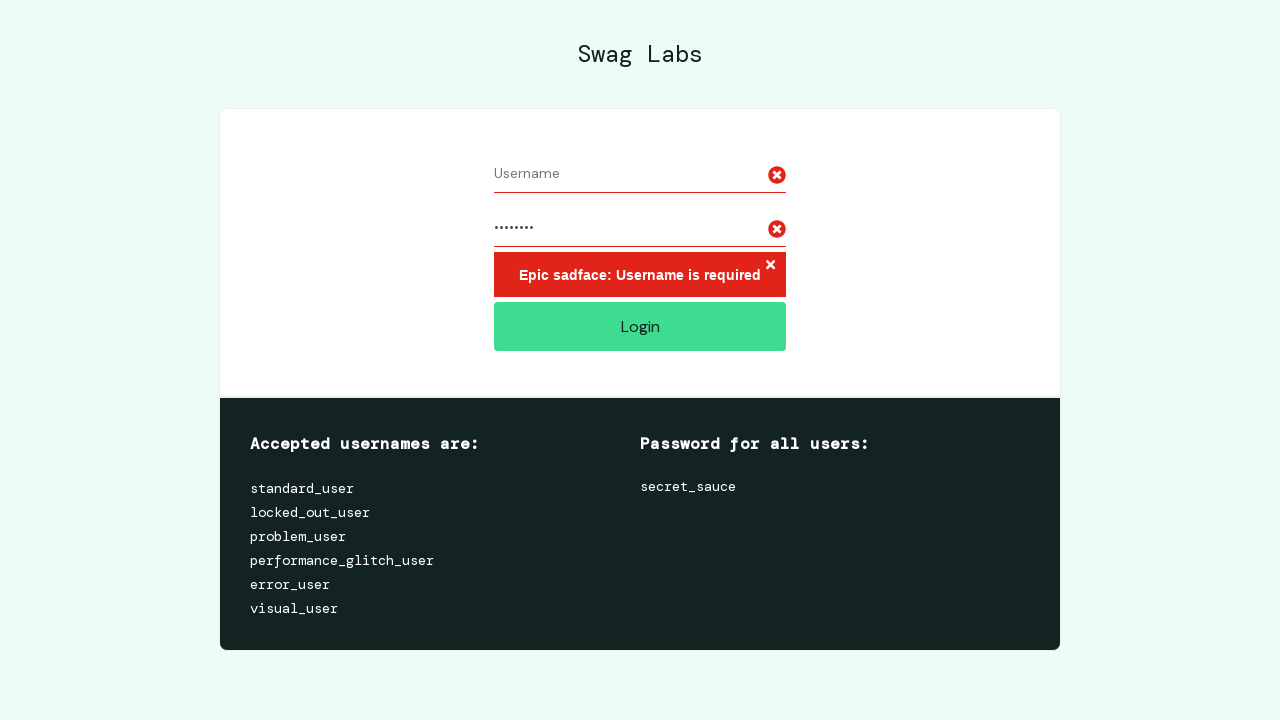

Retrieved error message text content
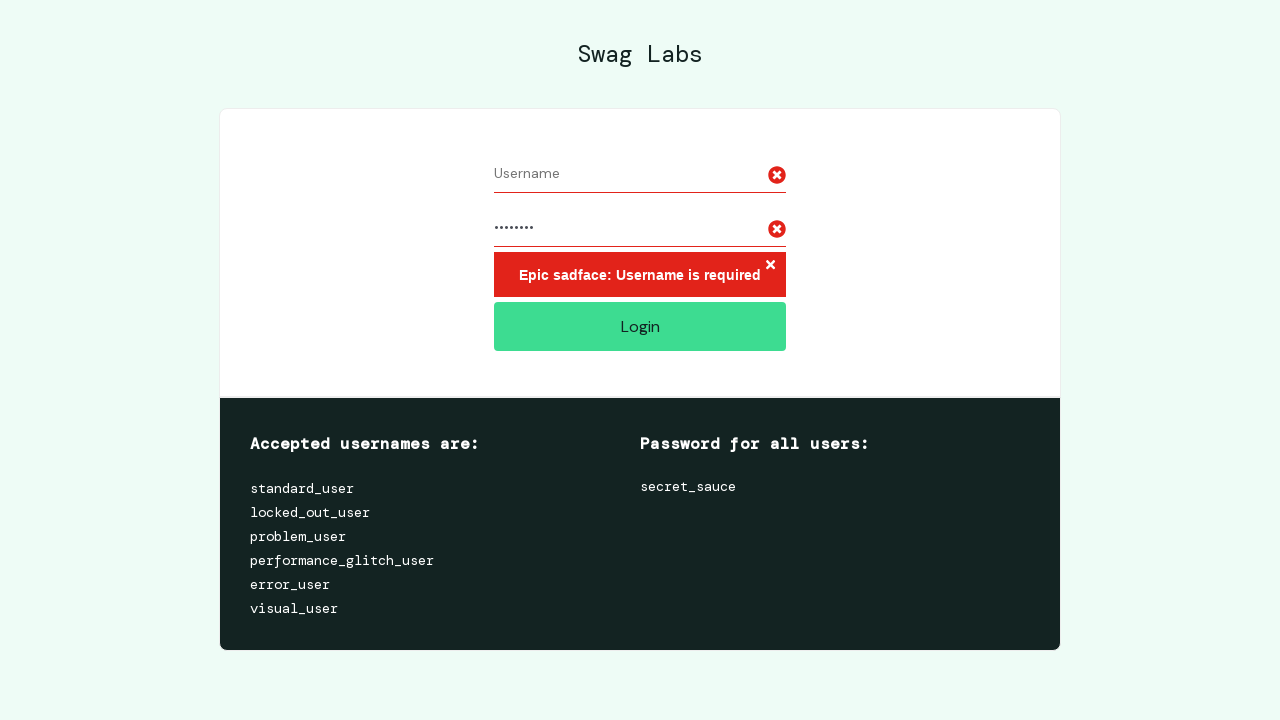

Verified error message 'Epic sadface: Username is required' is displayed
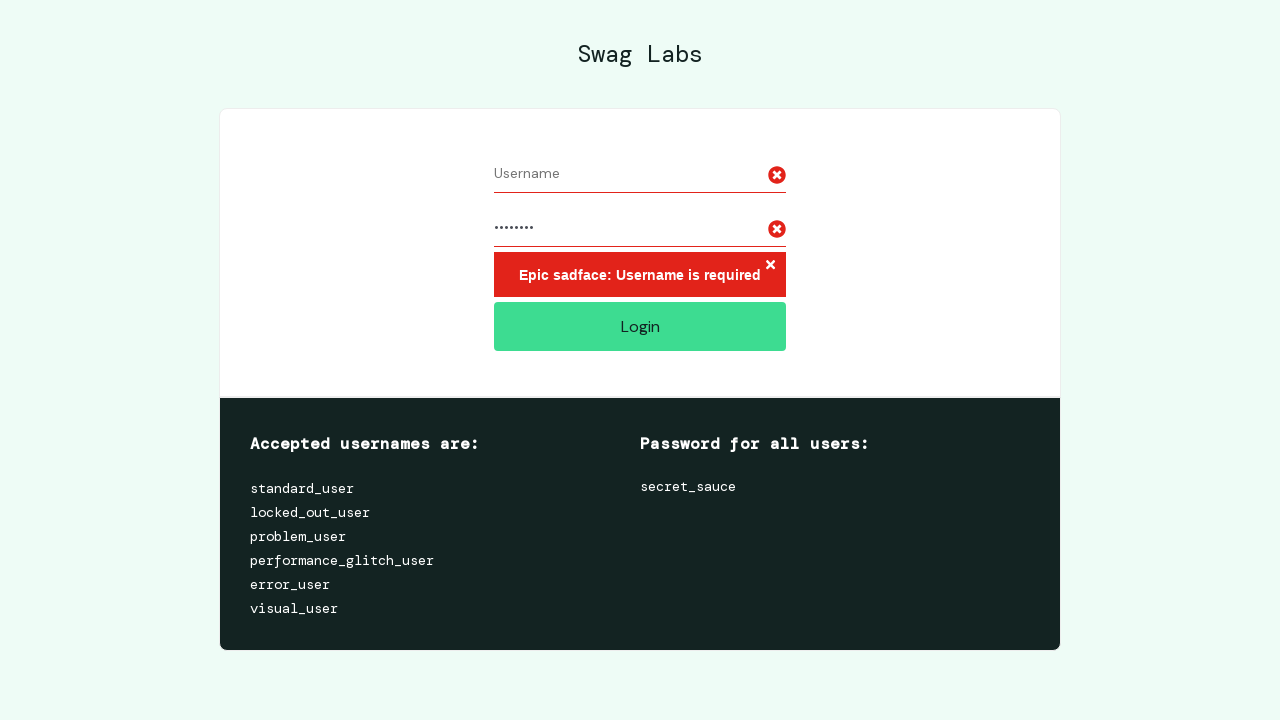

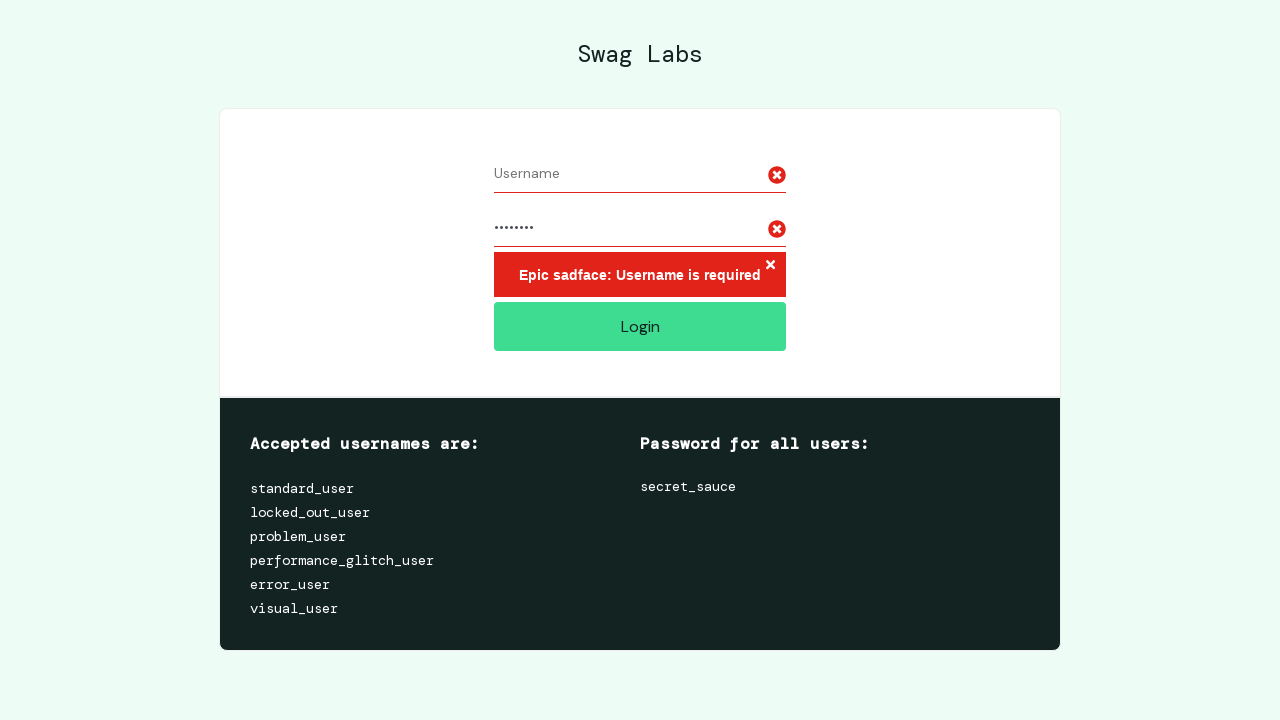